Navigates to ICC cricket team rankings page and verifies that the rankings table is displayed

Starting URL: https://www.icc-cricket.com/rankings/mens/team-rankings/t20i

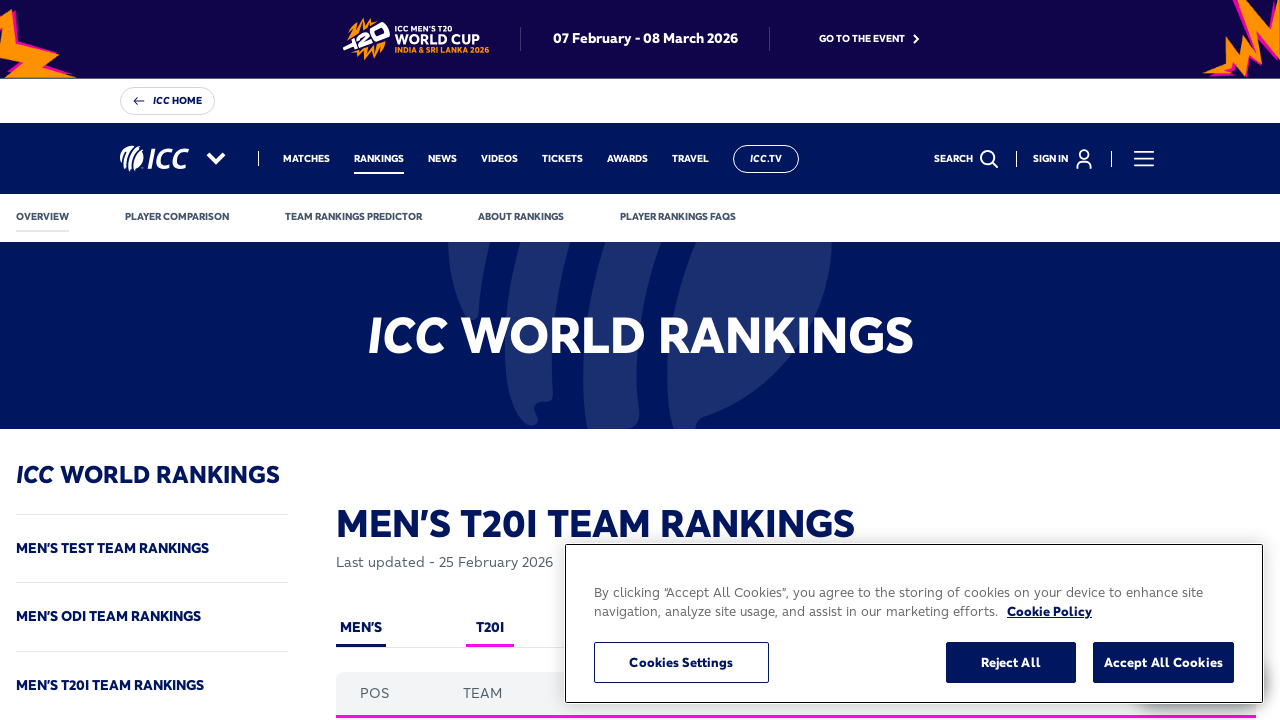

Navigated to ICC cricket team rankings page
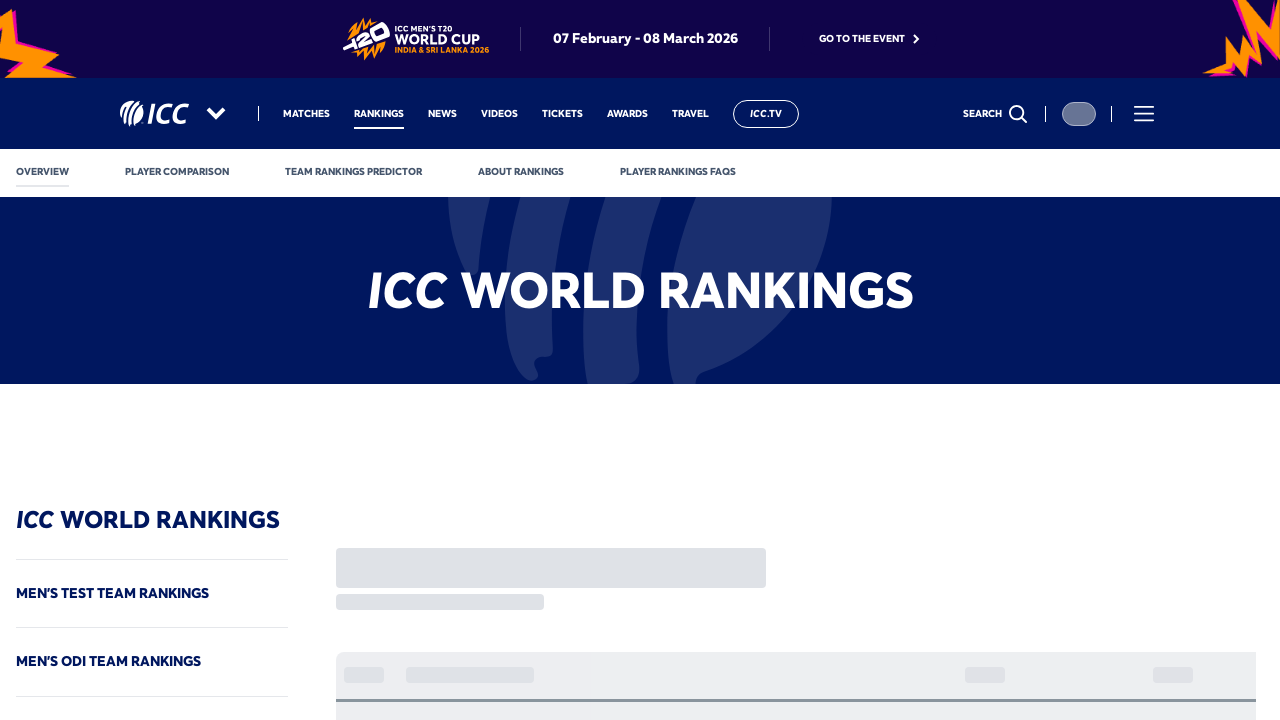

Rankings table loaded successfully
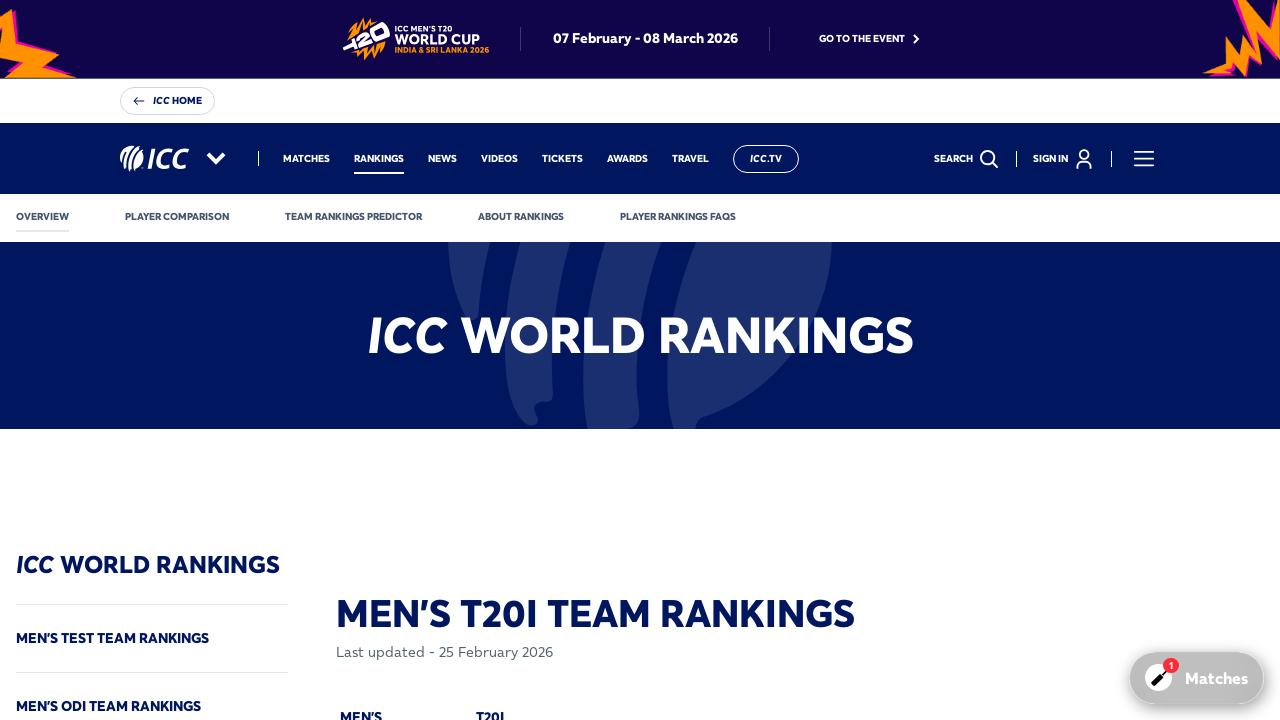

Located ranking table rows
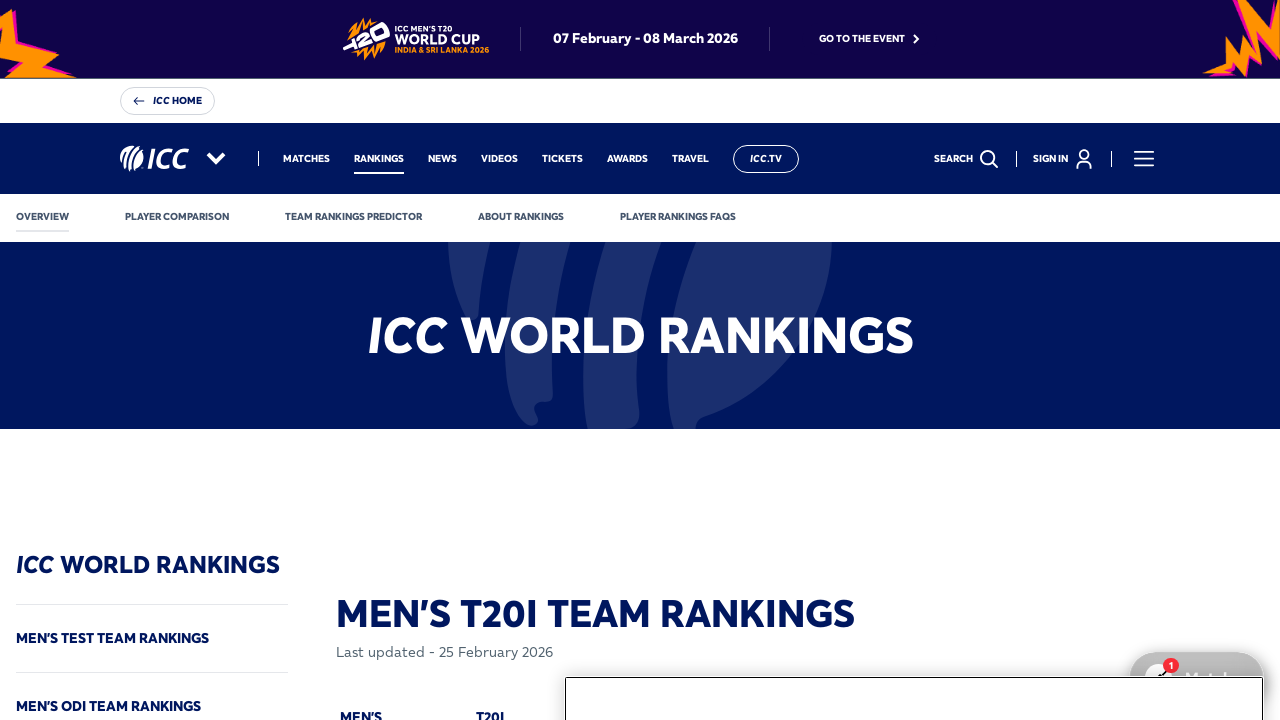

Verified that rankings table contains data
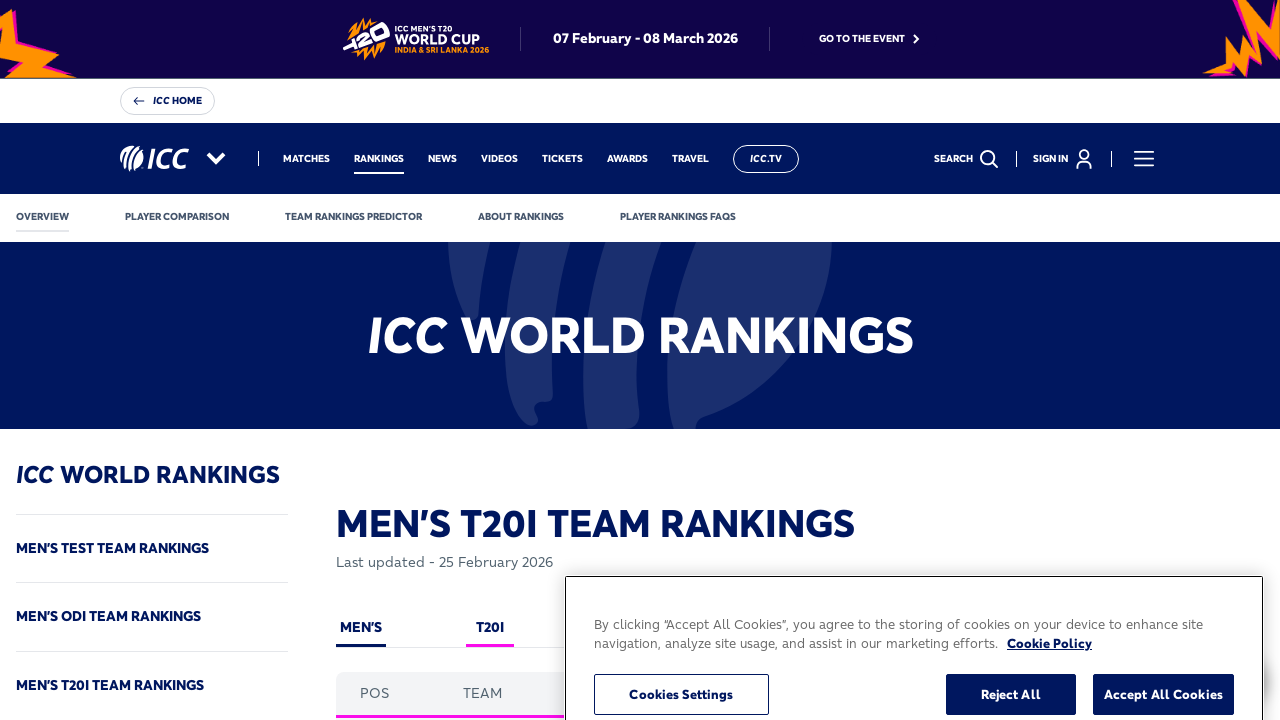

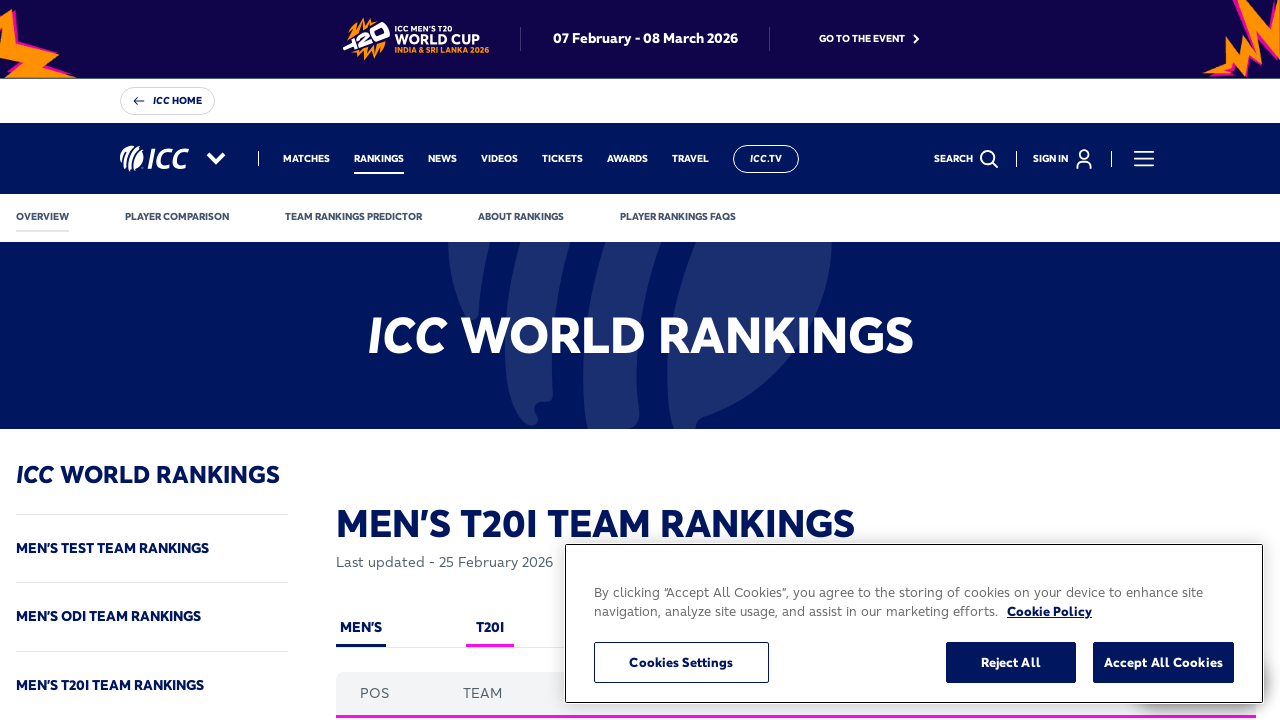